Tests broken image detection on a demo page by checking if a specific image's naturalWidth attribute equals zero

Starting URL: https://demoqa.com/broken

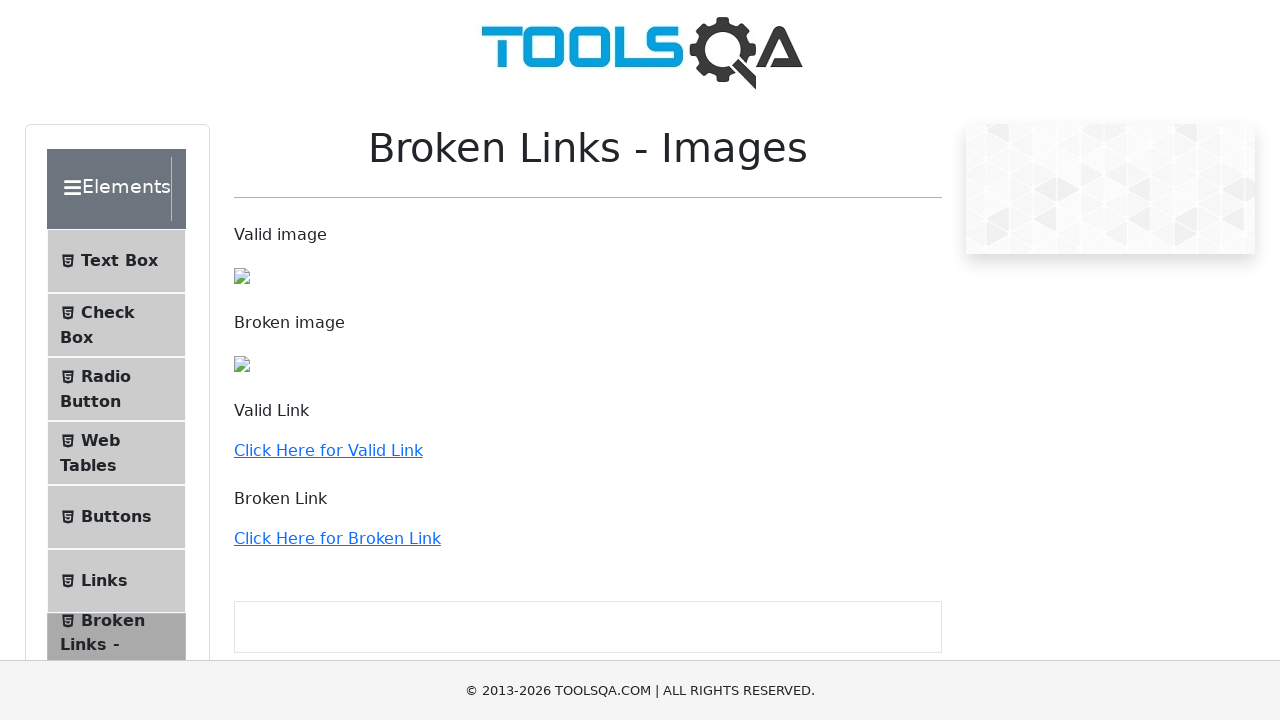

Navigated to broken image demo page
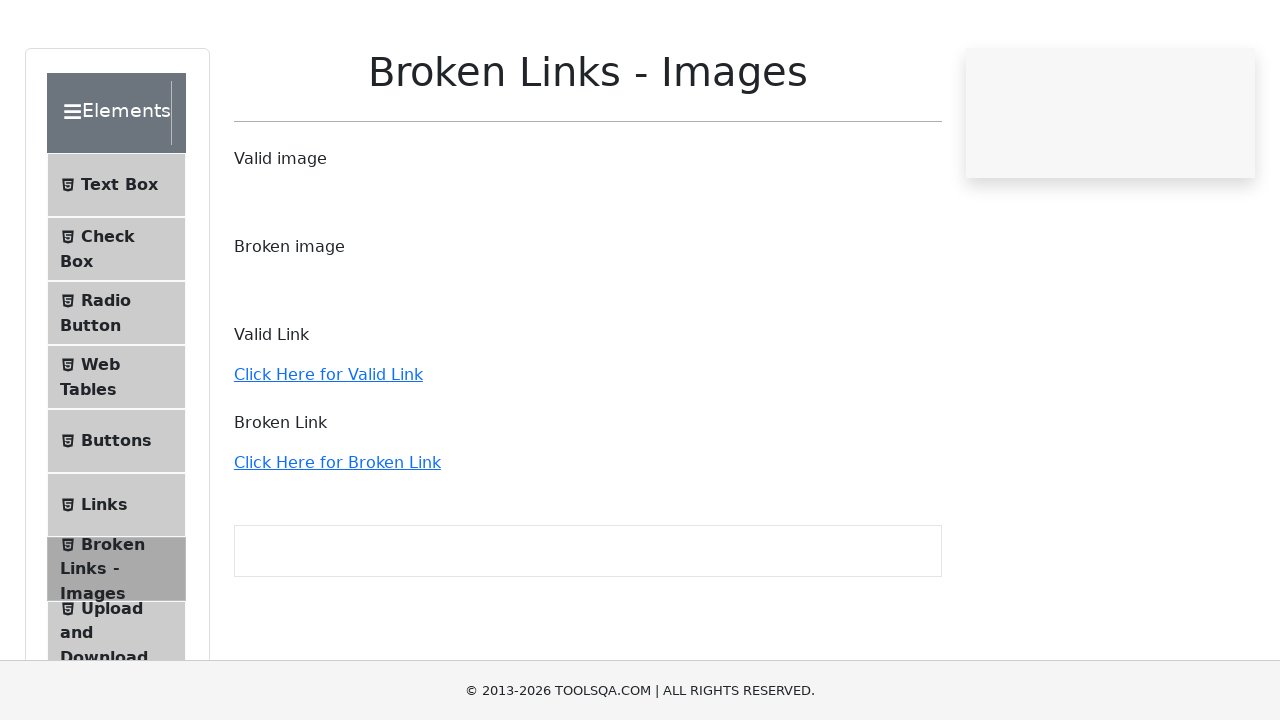

Located all img elements on the page
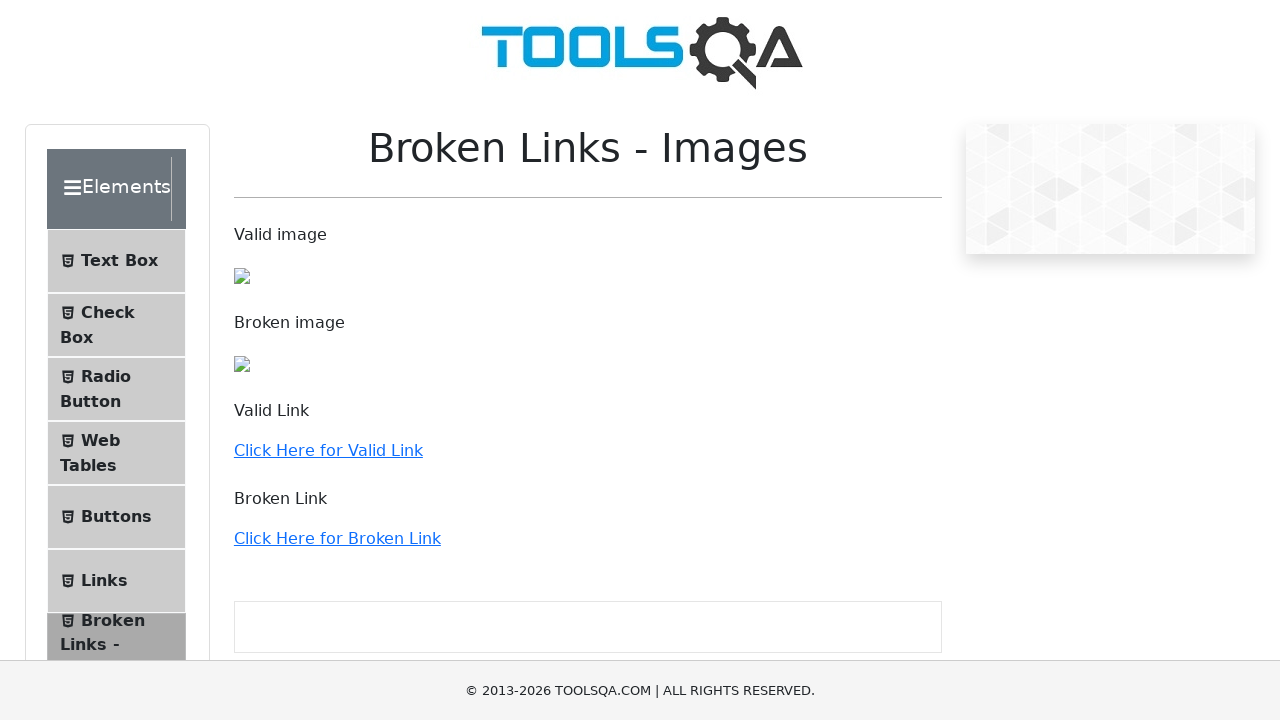

Evaluated naturalWidth attribute of image: 0
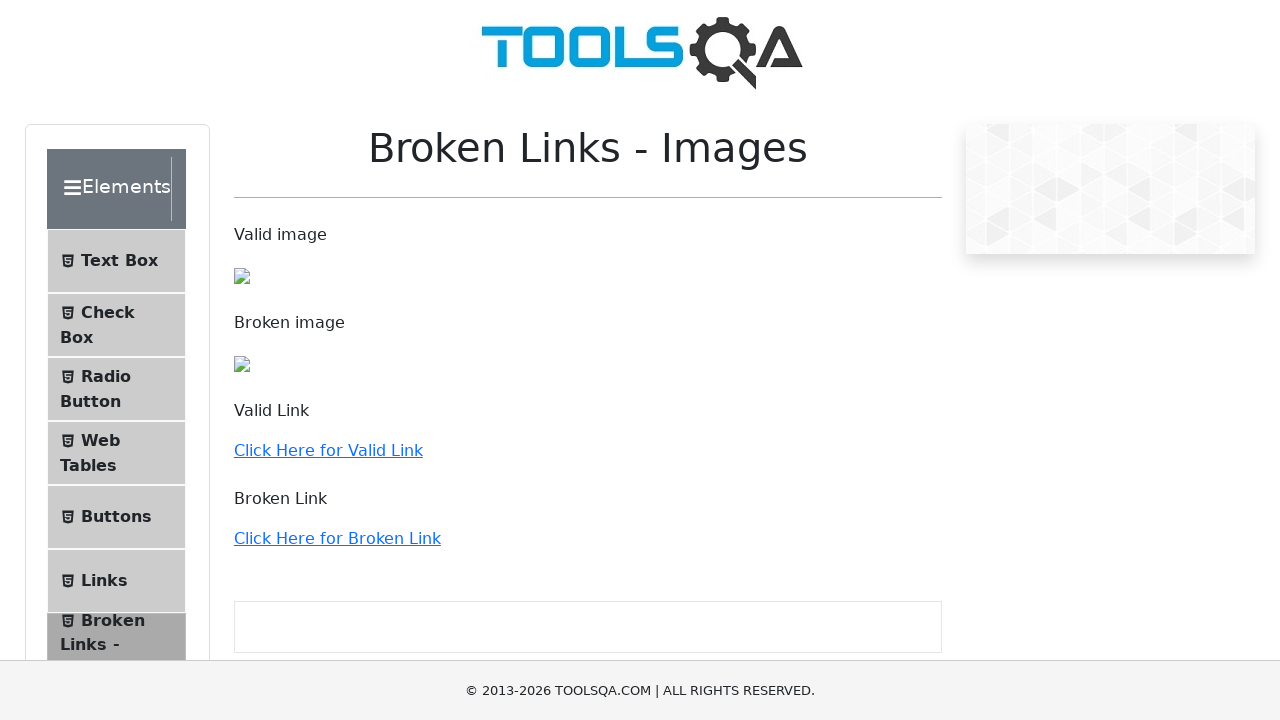

Confirmed image is broken (naturalWidth = 0)
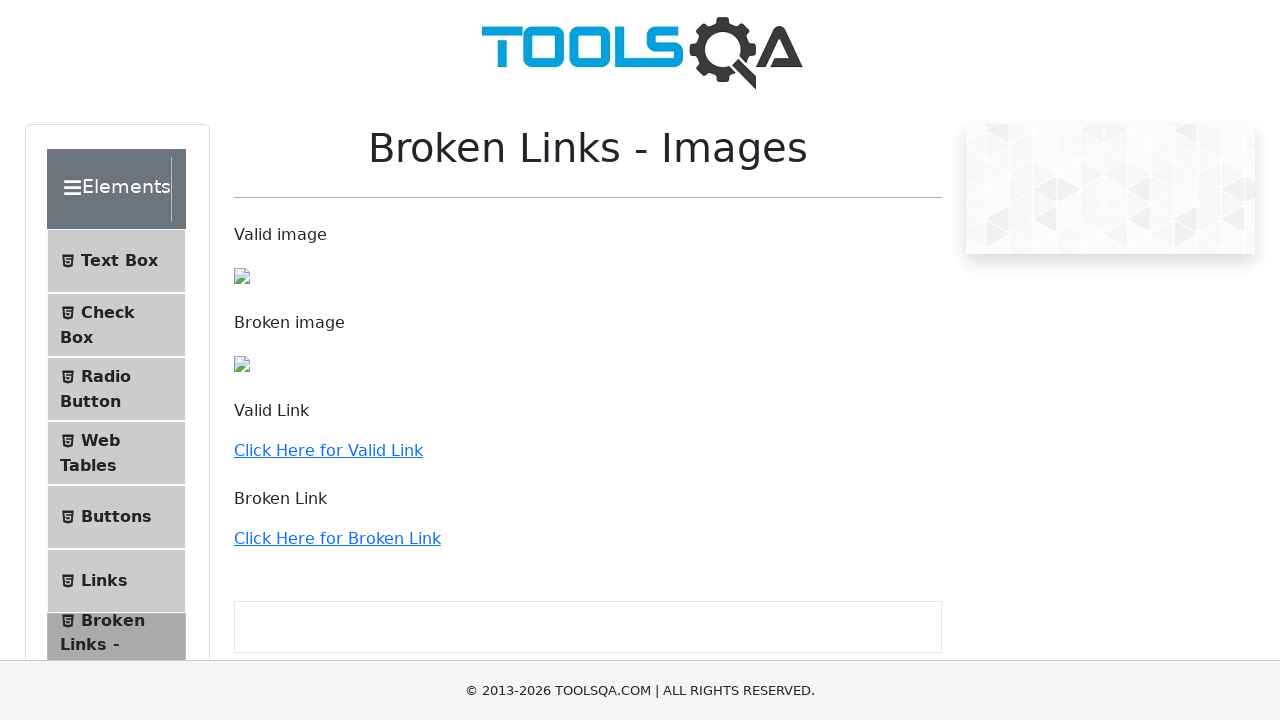

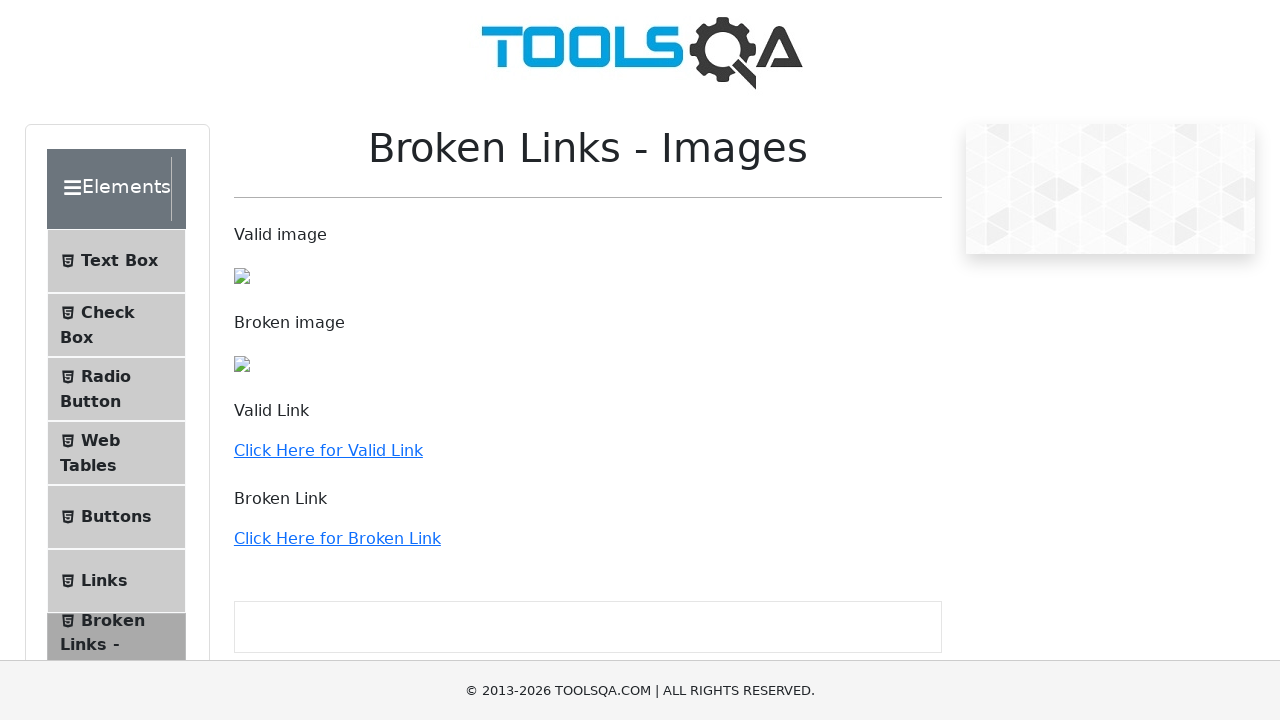